Tests calendar date picker functionality by opening the calendar widget and selecting a specific date

Starting URL: https://www.hyrtutorials.com/p/calendar-practice.html

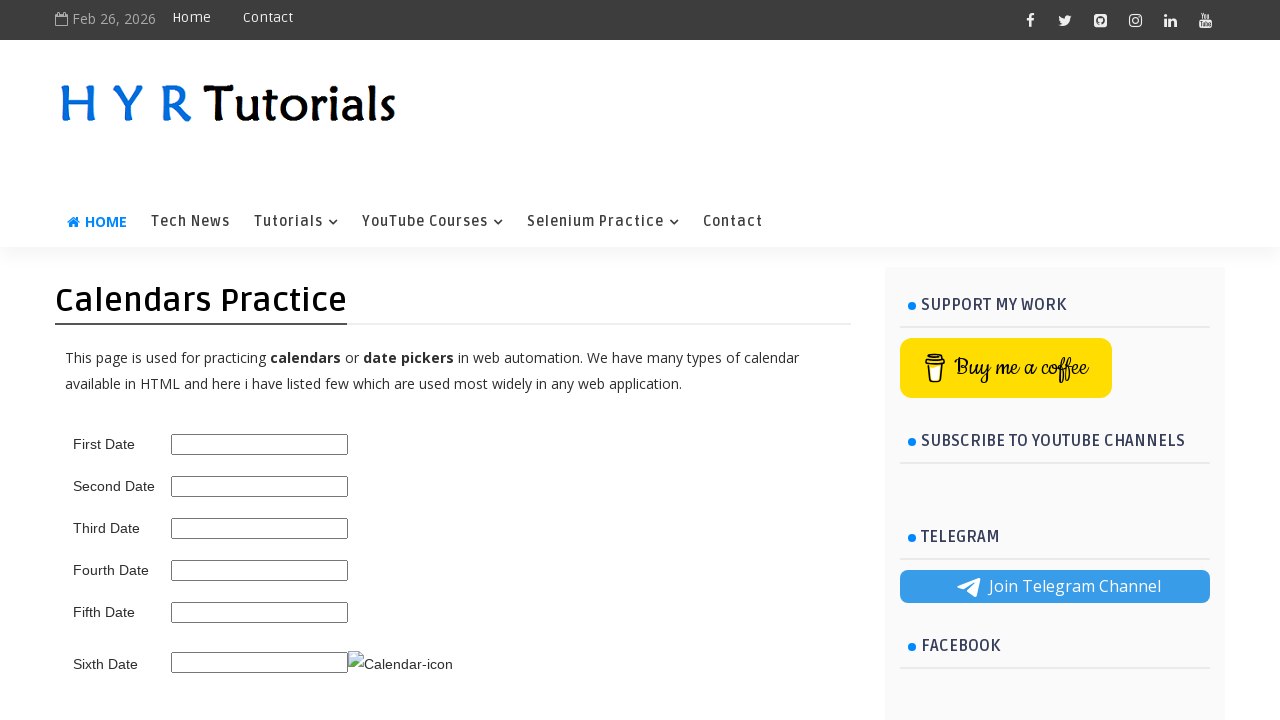

Clicked on date picker input to open calendar widget at (260, 444) on #first_date_picker
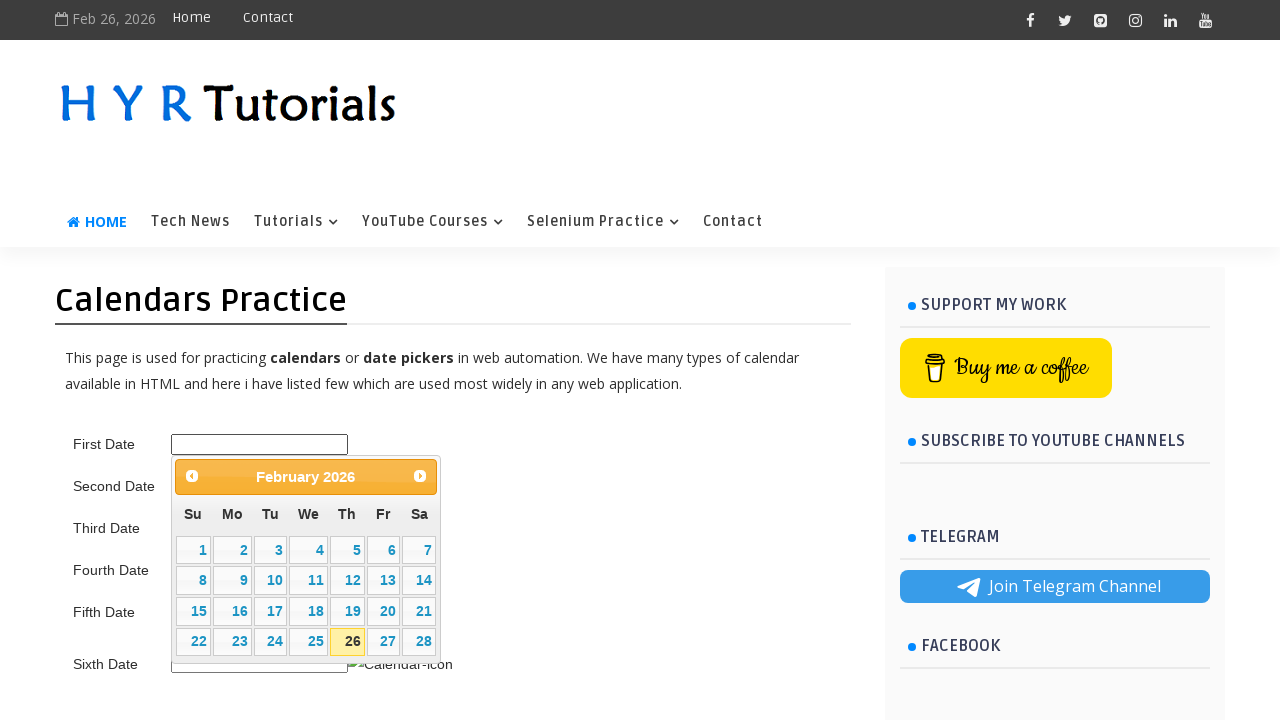

Calendar widget appeared
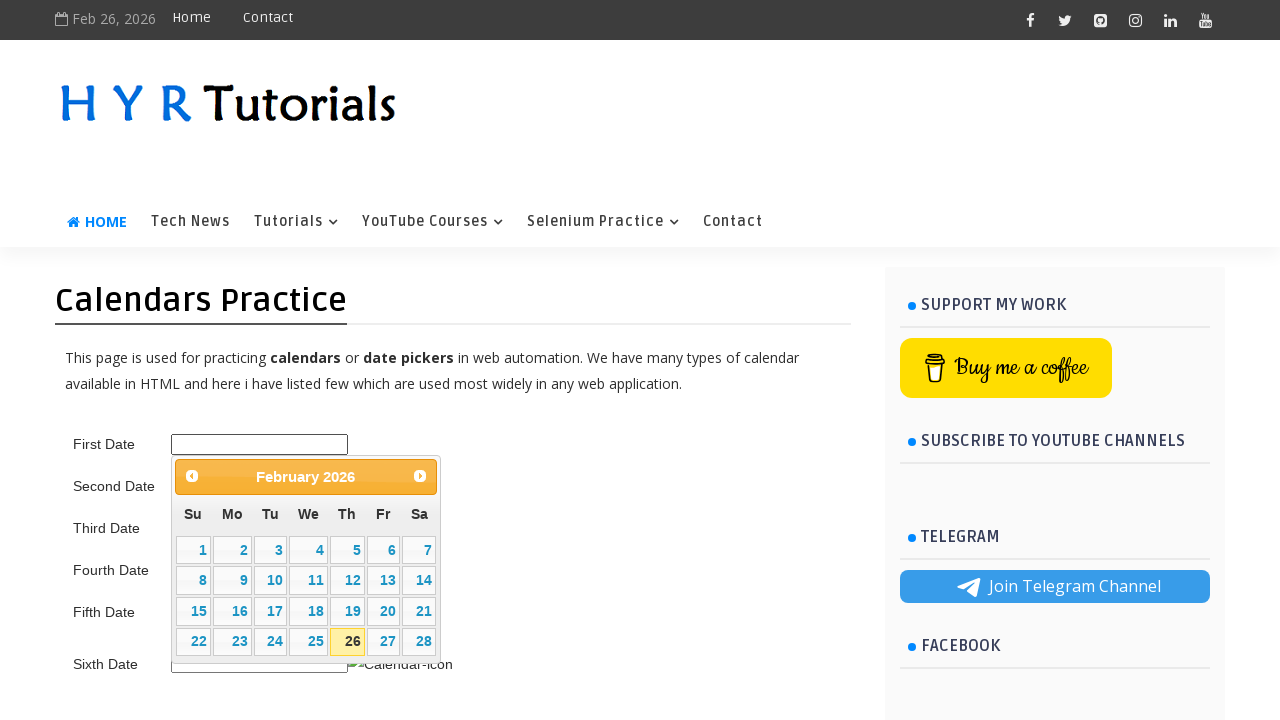

Selected day 15 from calendar at (193, 611) on table.ui-datepicker-calendar a:text('15')
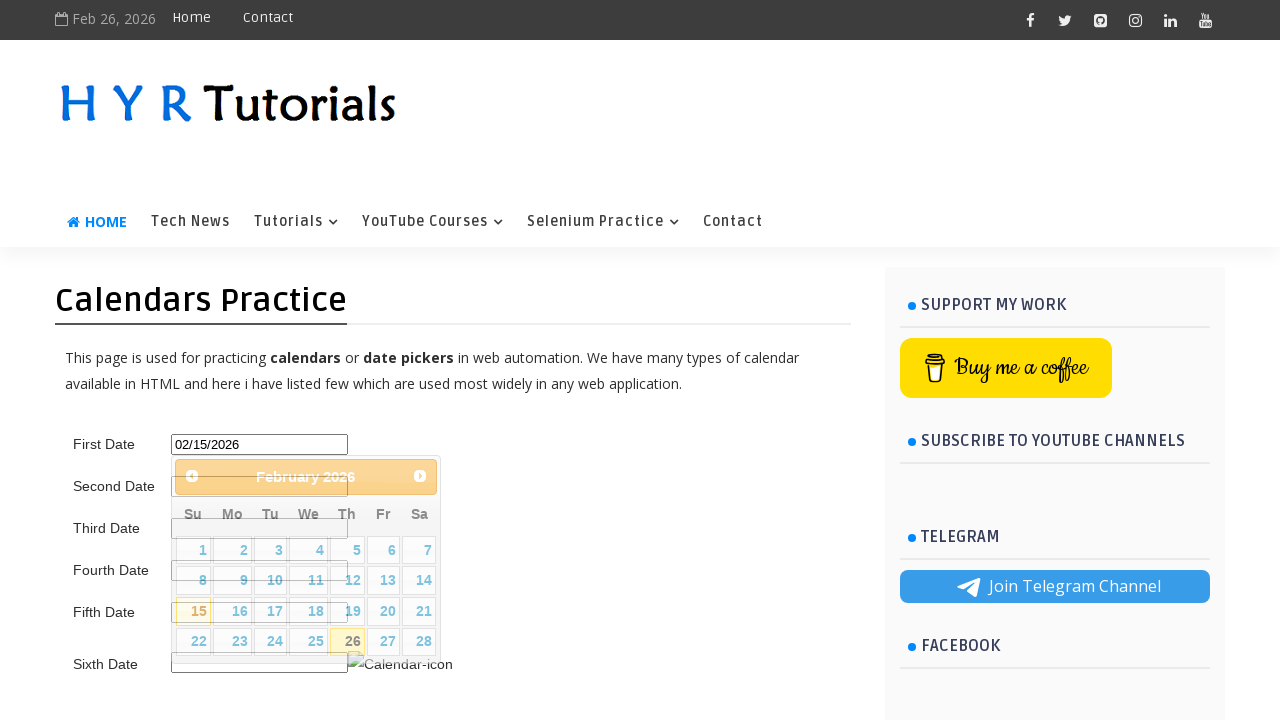

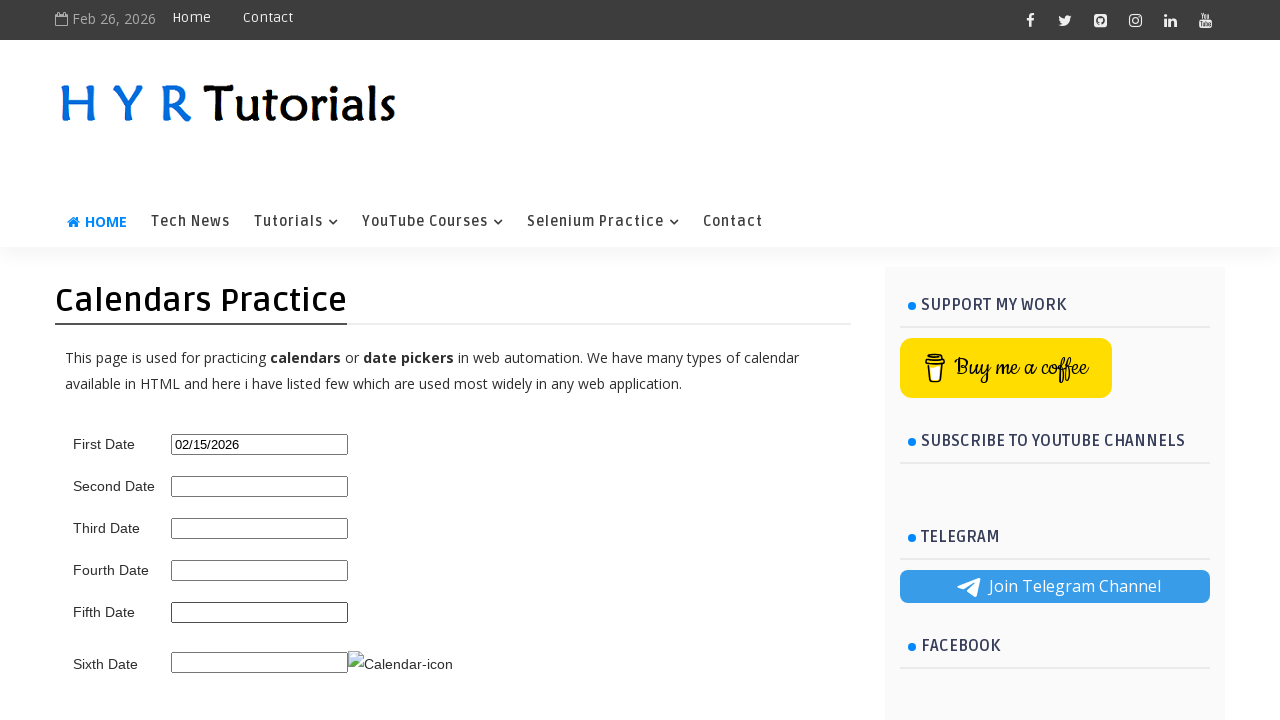